Tests the customer login flow of a demo banking application by clicking Customer Login button, selecting a user from dropdown, and clicking Login

Starting URL: https://www.globalsqa.com/angularJs-protractor/BankingProject/#/login

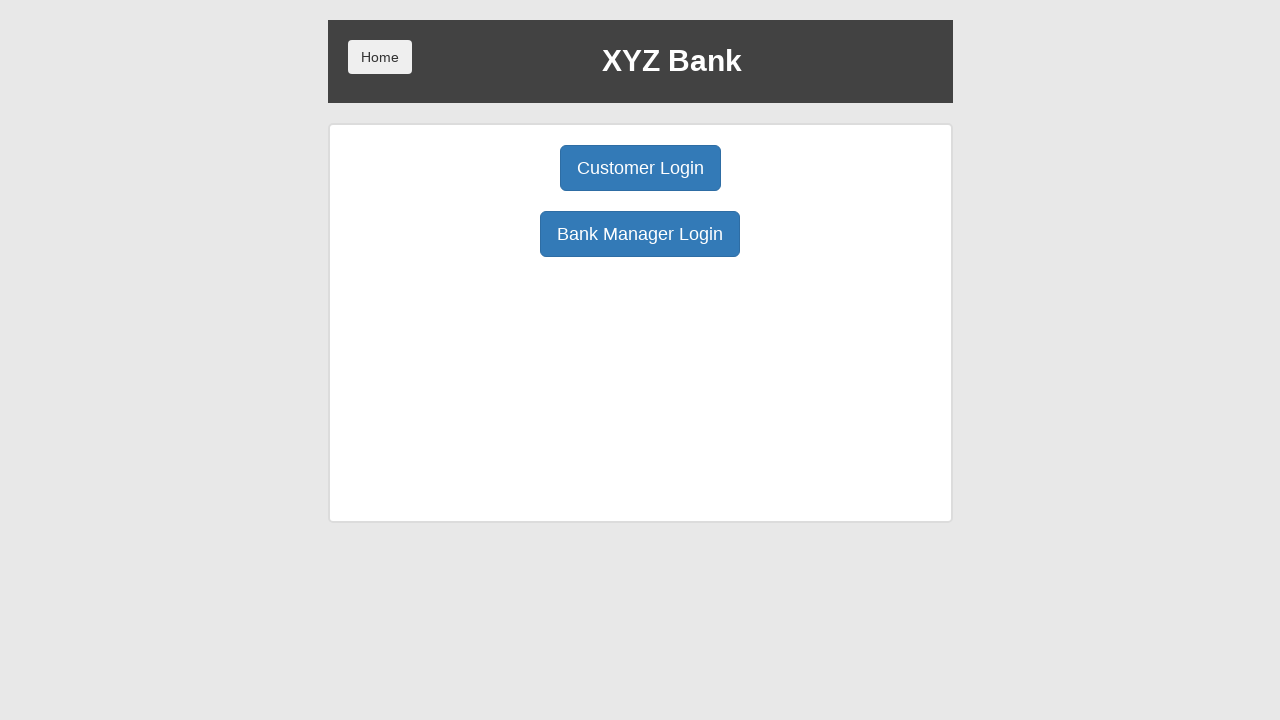

Clicked Customer Login button at (640, 168) on button:has-text('Customer Login')
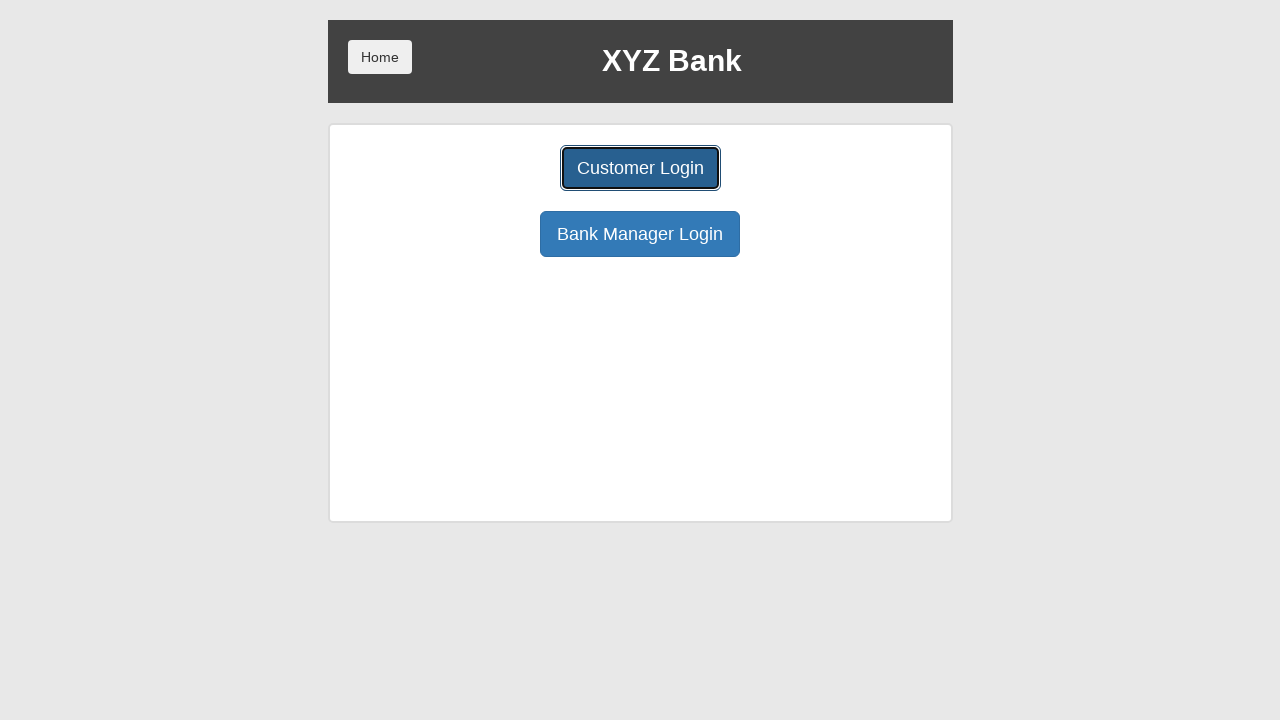

User dropdown menu became visible
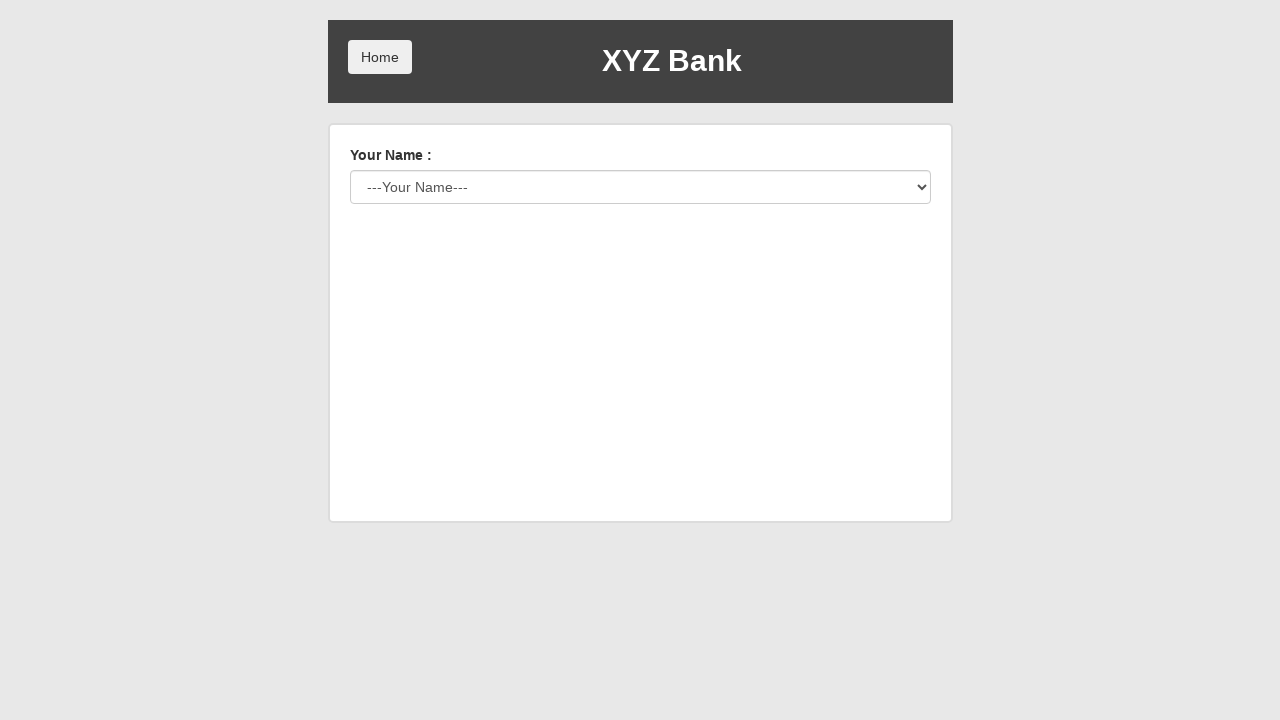

Selected third user from dropdown on select#userSelect
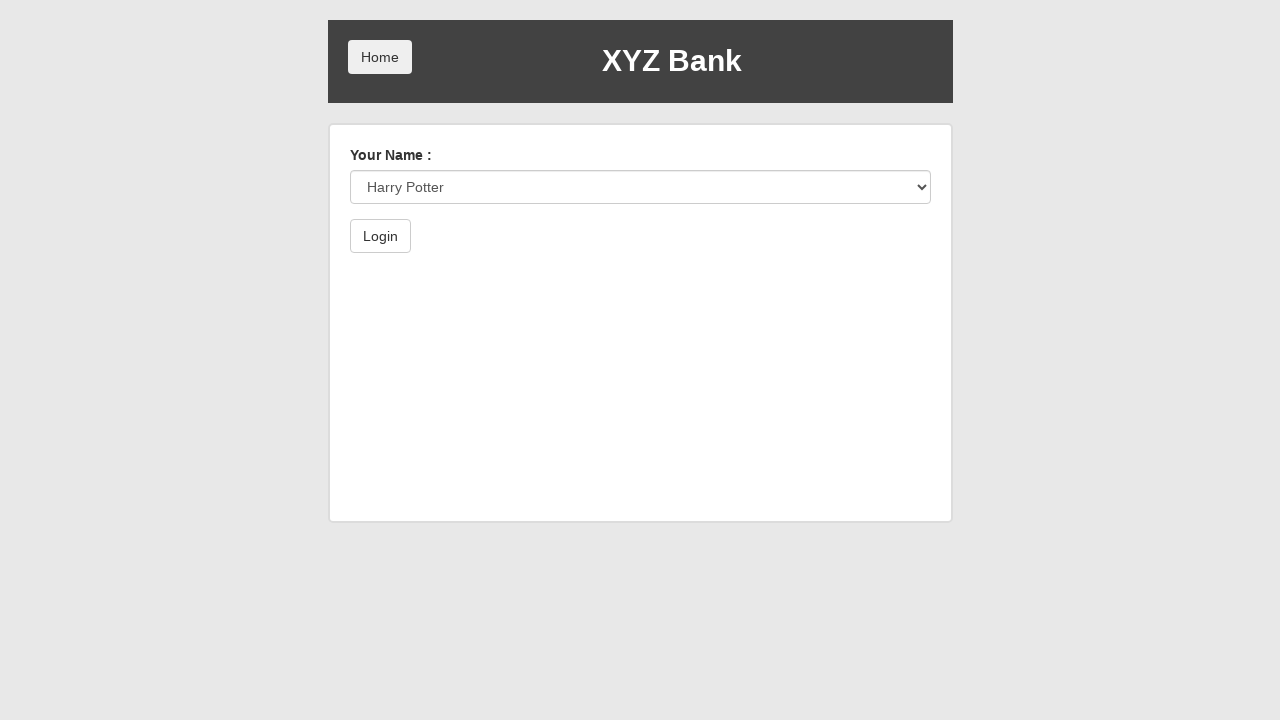

Clicked Login button to complete customer login flow at (380, 236) on button:has-text('Login')
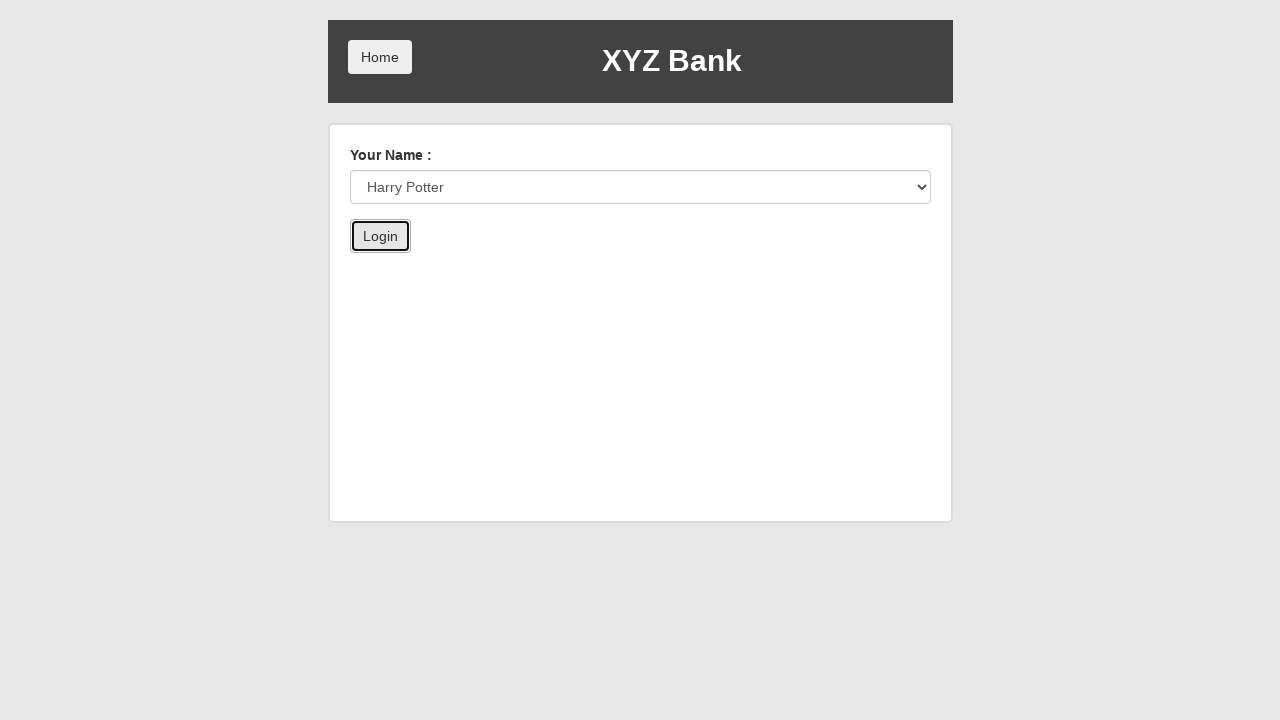

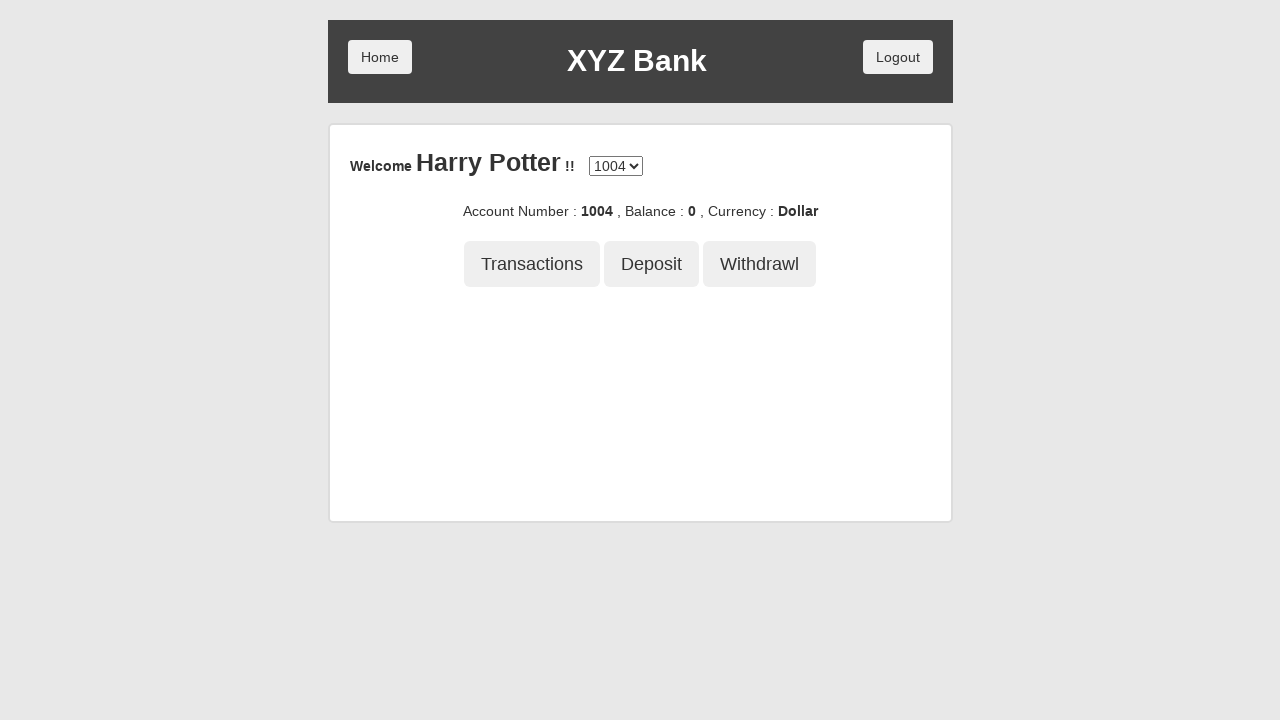